Tests filtering to display only completed items by creating todos, marking one complete, and clicking Completed filter.

Starting URL: https://demo.playwright.dev/todomvc

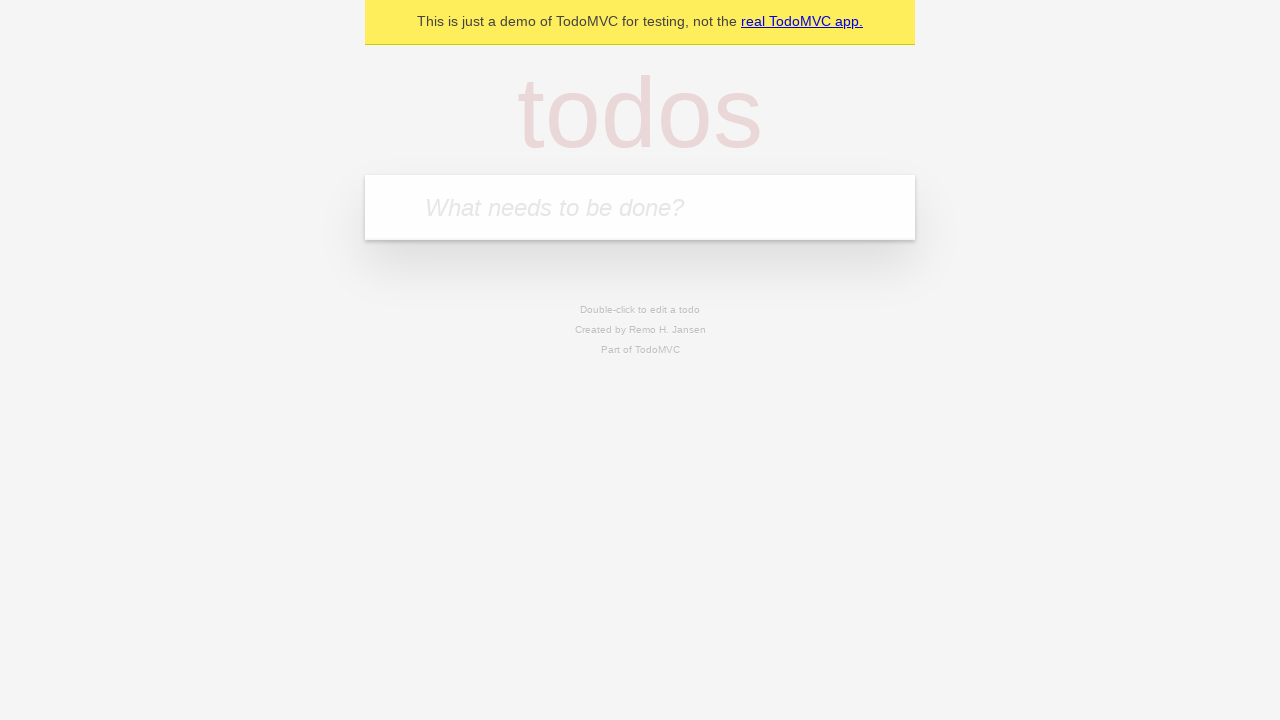

Filled new todo input with 'buy some cheese' on .new-todo
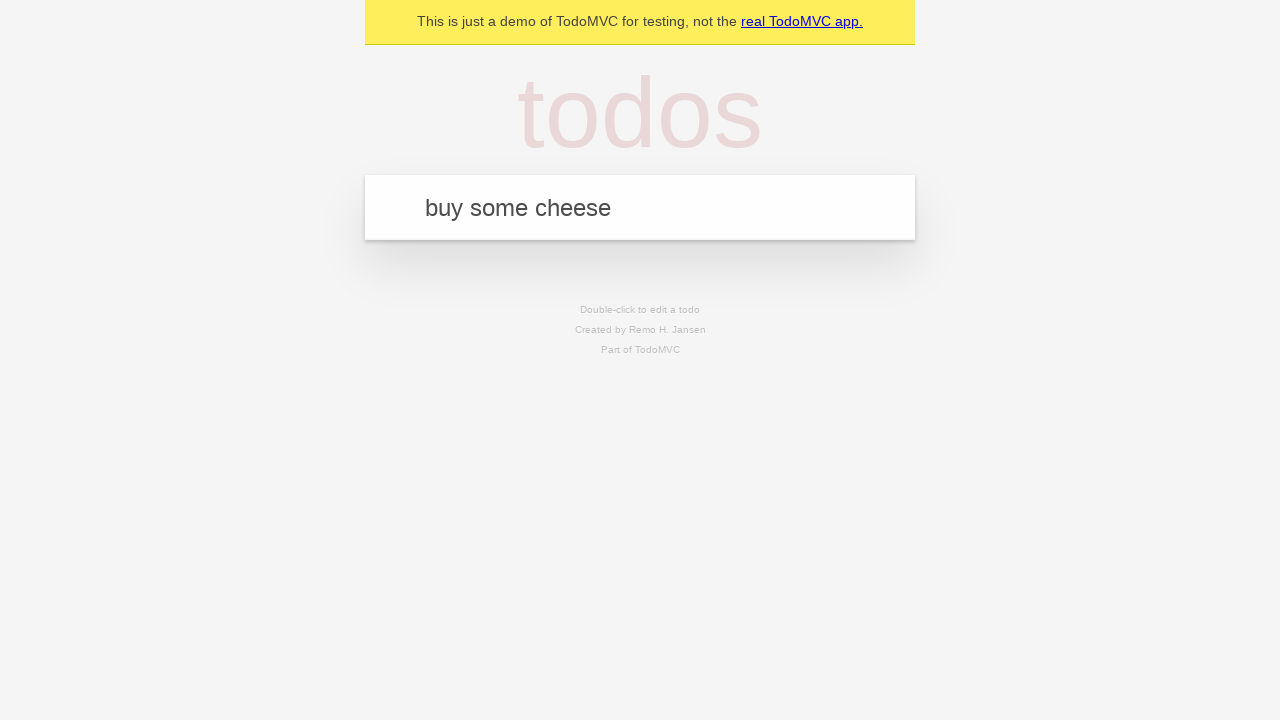

Pressed Enter to create first todo on .new-todo
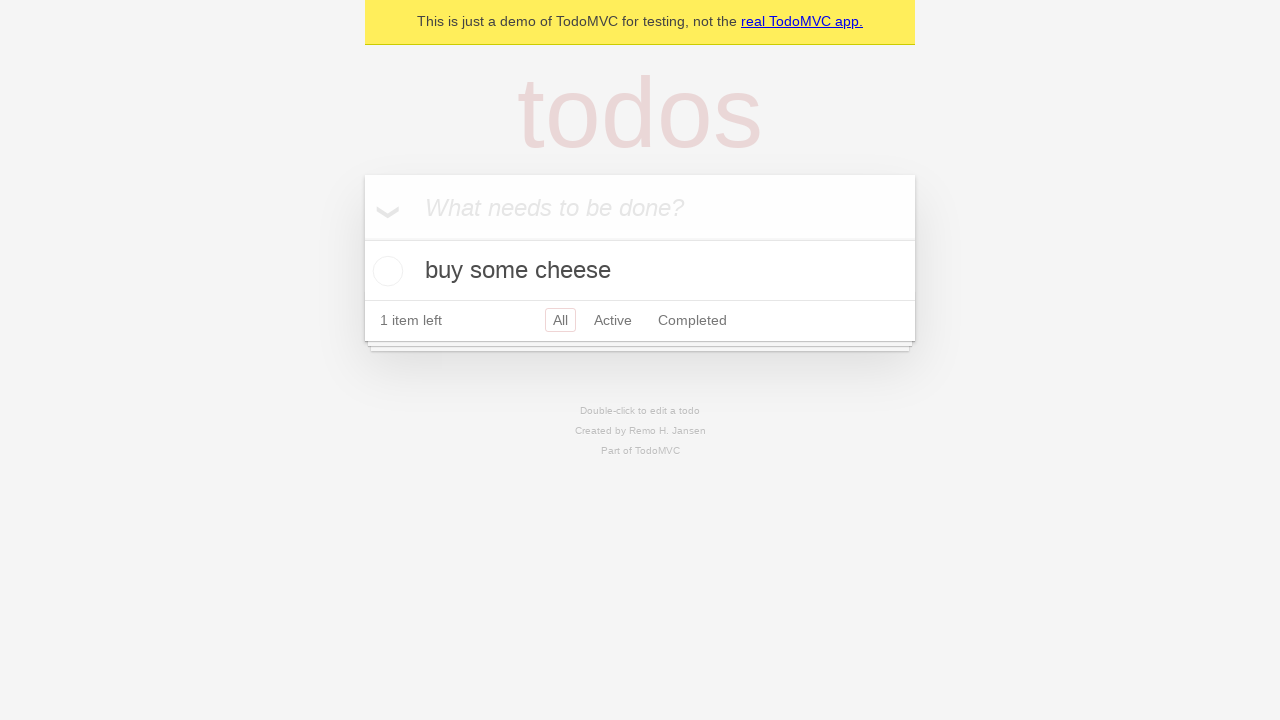

Filled new todo input with 'feed the cat' on .new-todo
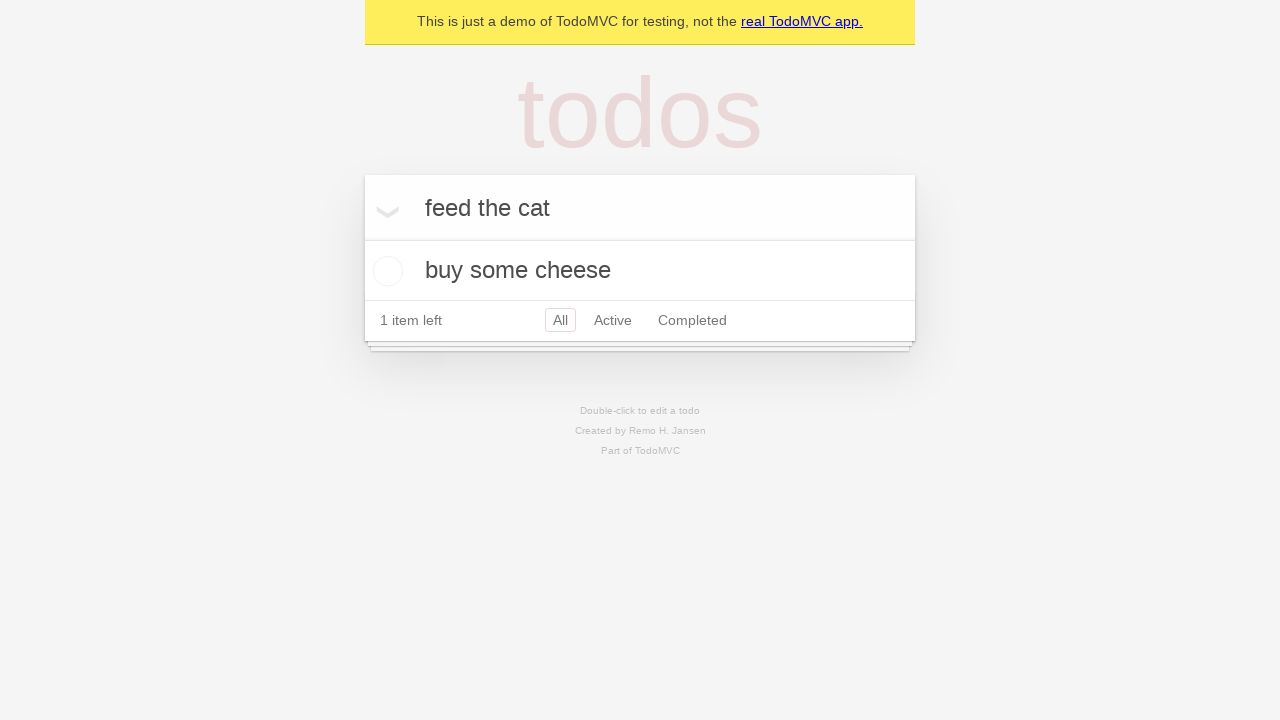

Pressed Enter to create second todo on .new-todo
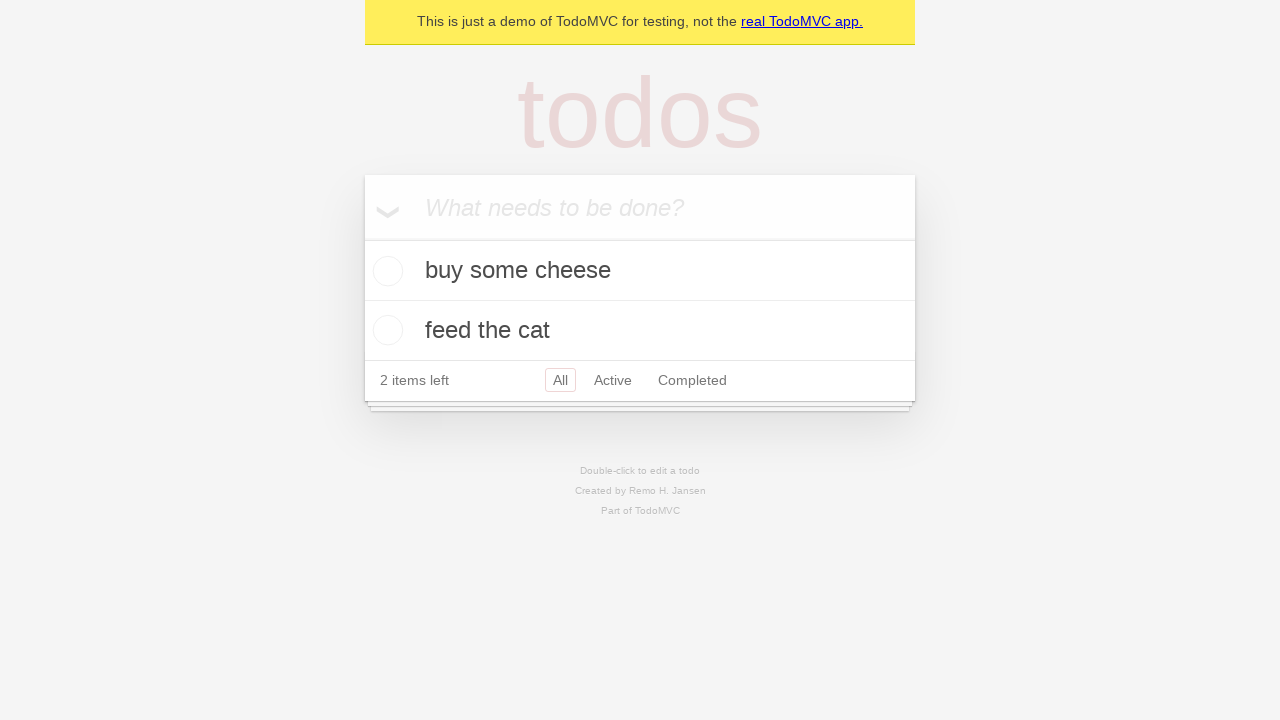

Filled new todo input with 'book a doctors appointment' on .new-todo
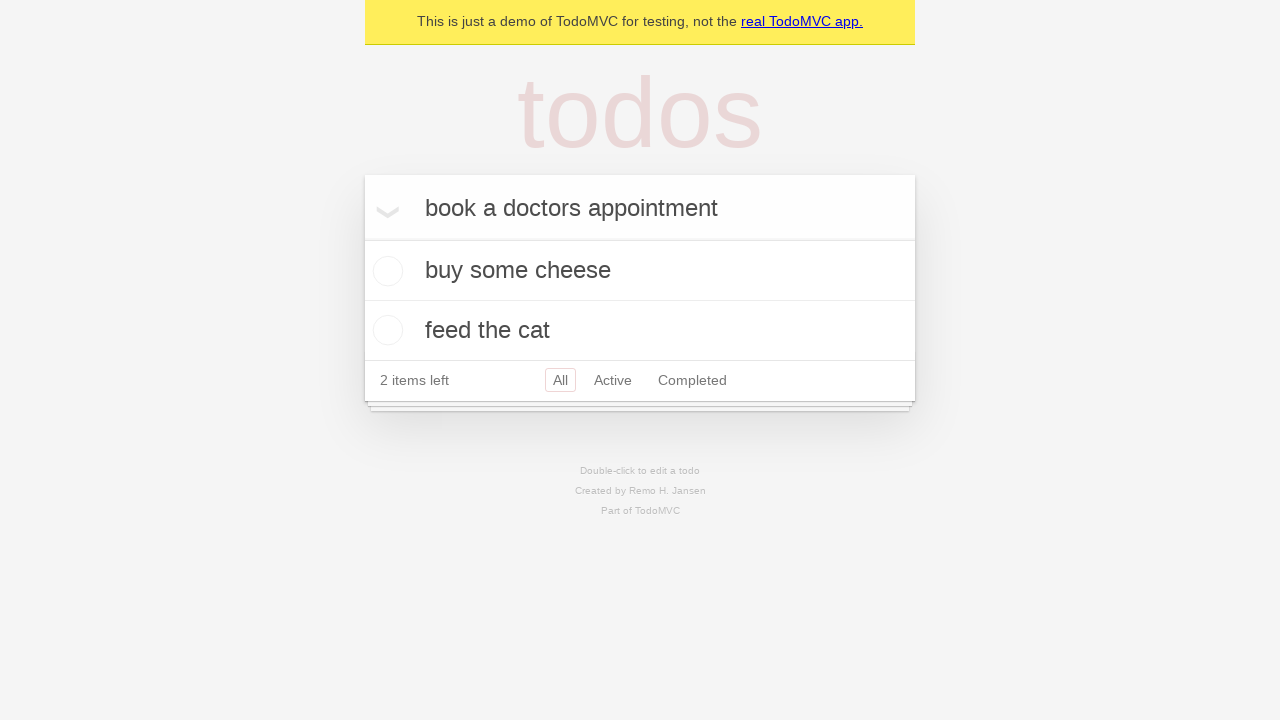

Pressed Enter to create third todo on .new-todo
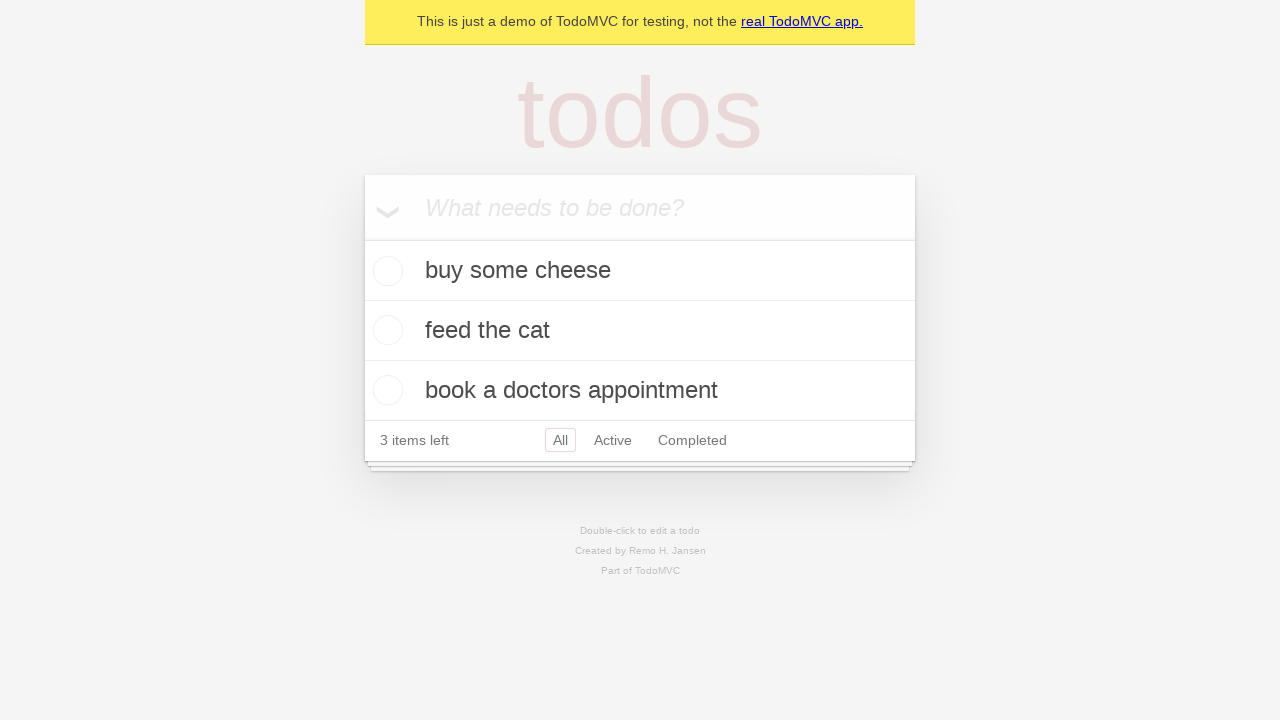

All three todos loaded in the list
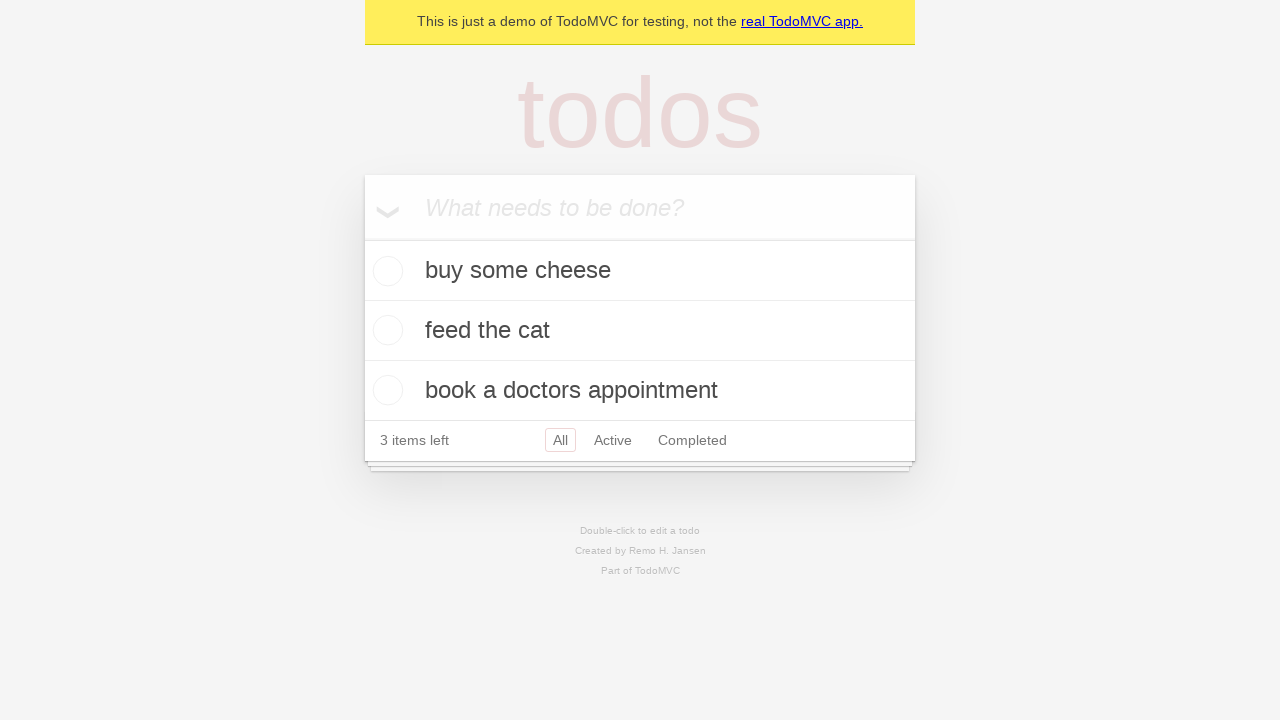

Marked second todo 'feed the cat' as complete at (385, 330) on .todo-list li .toggle >> nth=1
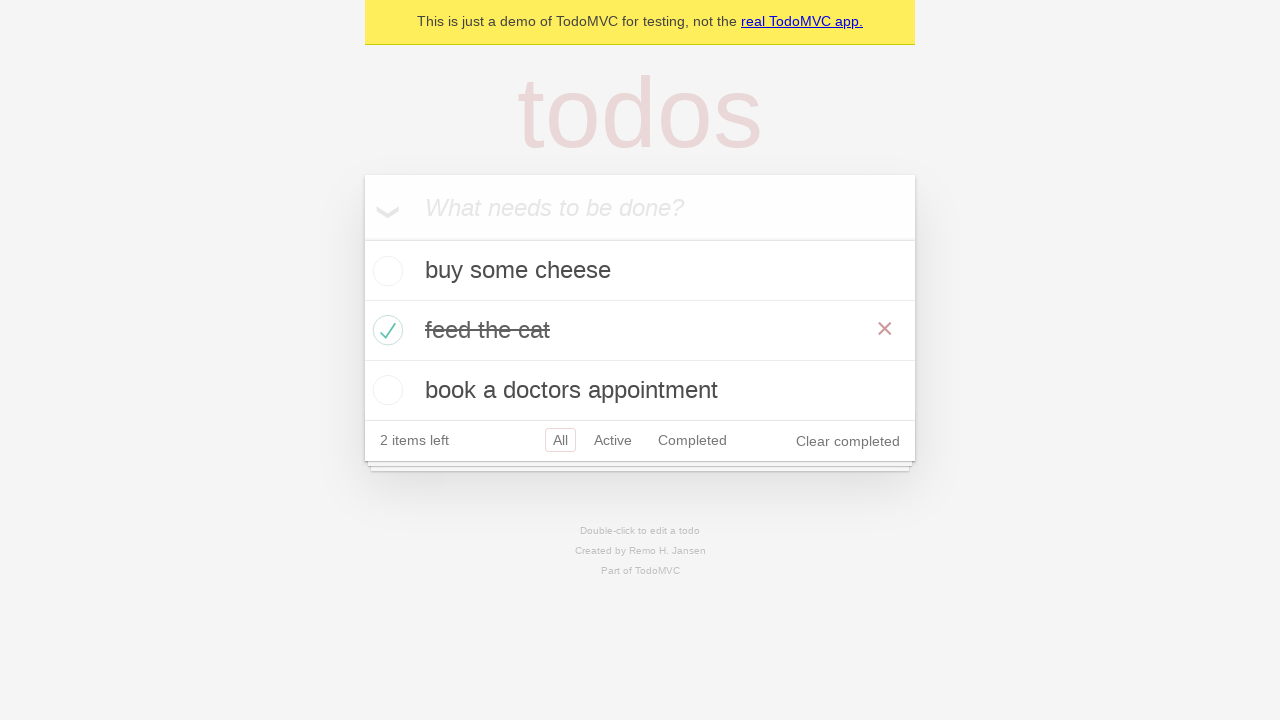

Clicked Completed filter to display only completed items at (692, 440) on .filters >> internal:text="Completed"i
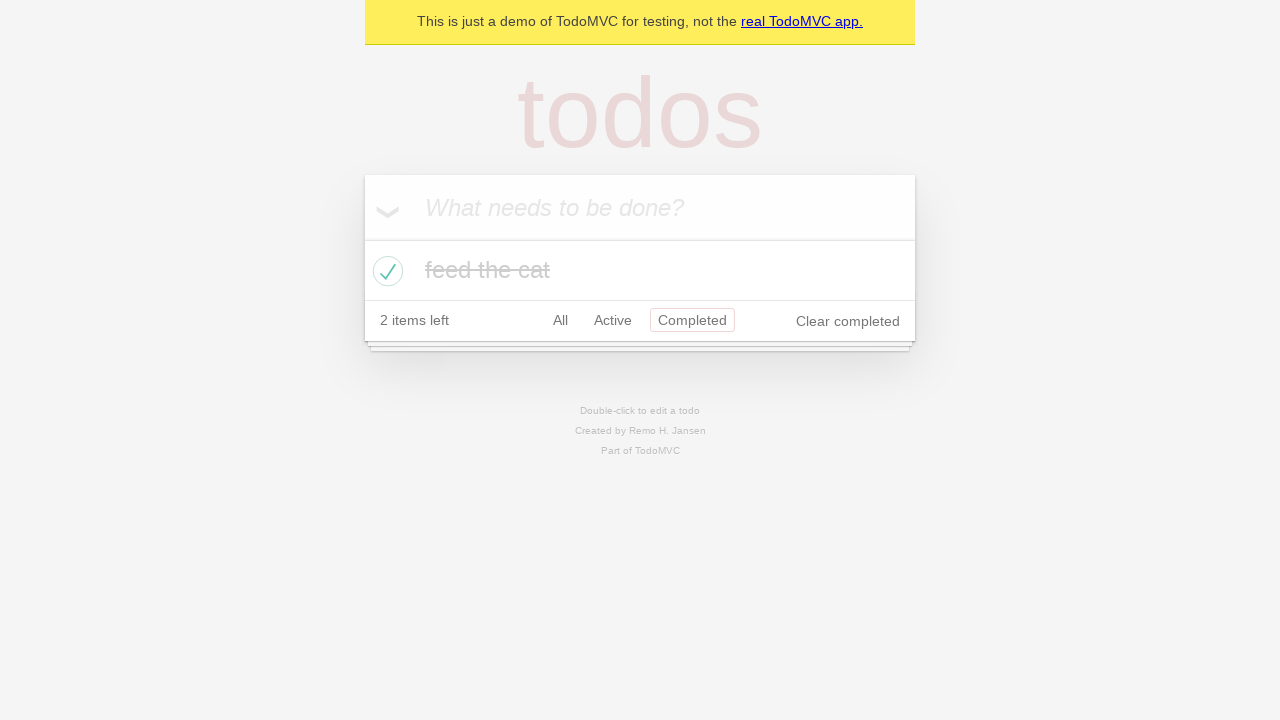

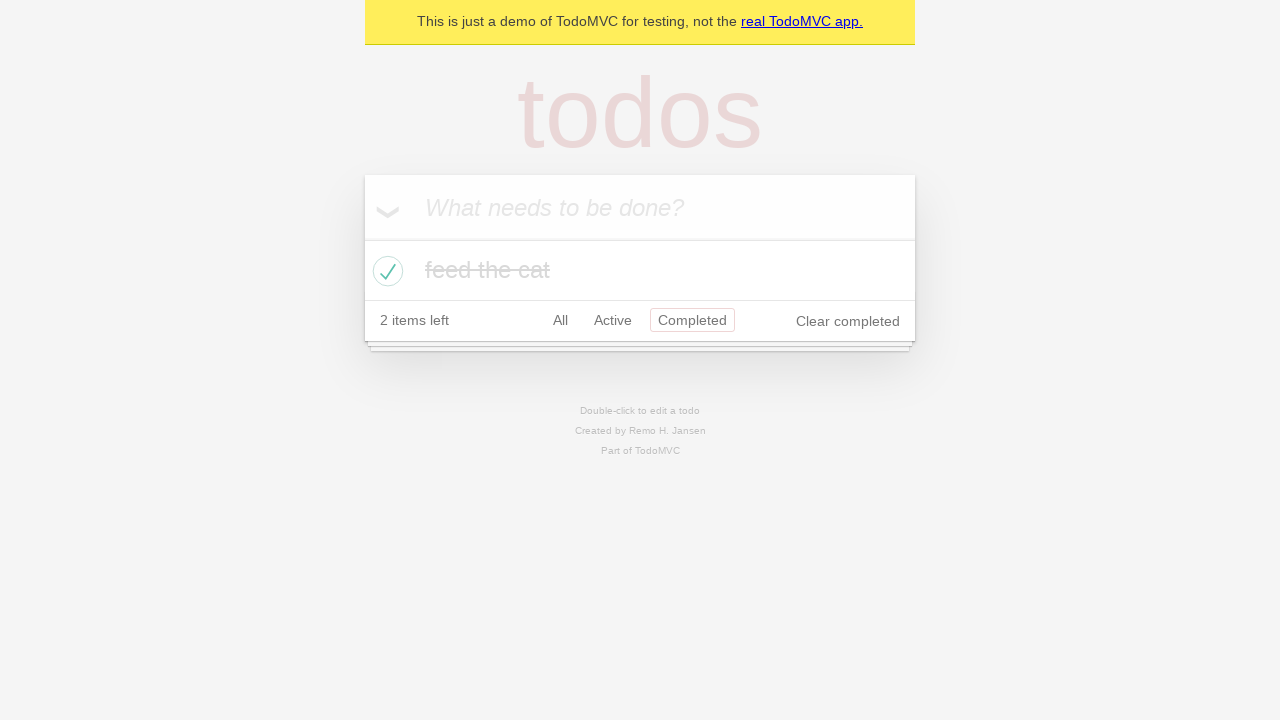